Fills out a complete student registration form including personal details, date of birth, subjects, hobbies, and address information, then submits the form.

Starting URL: https://demoqa.com/automation-practice-form

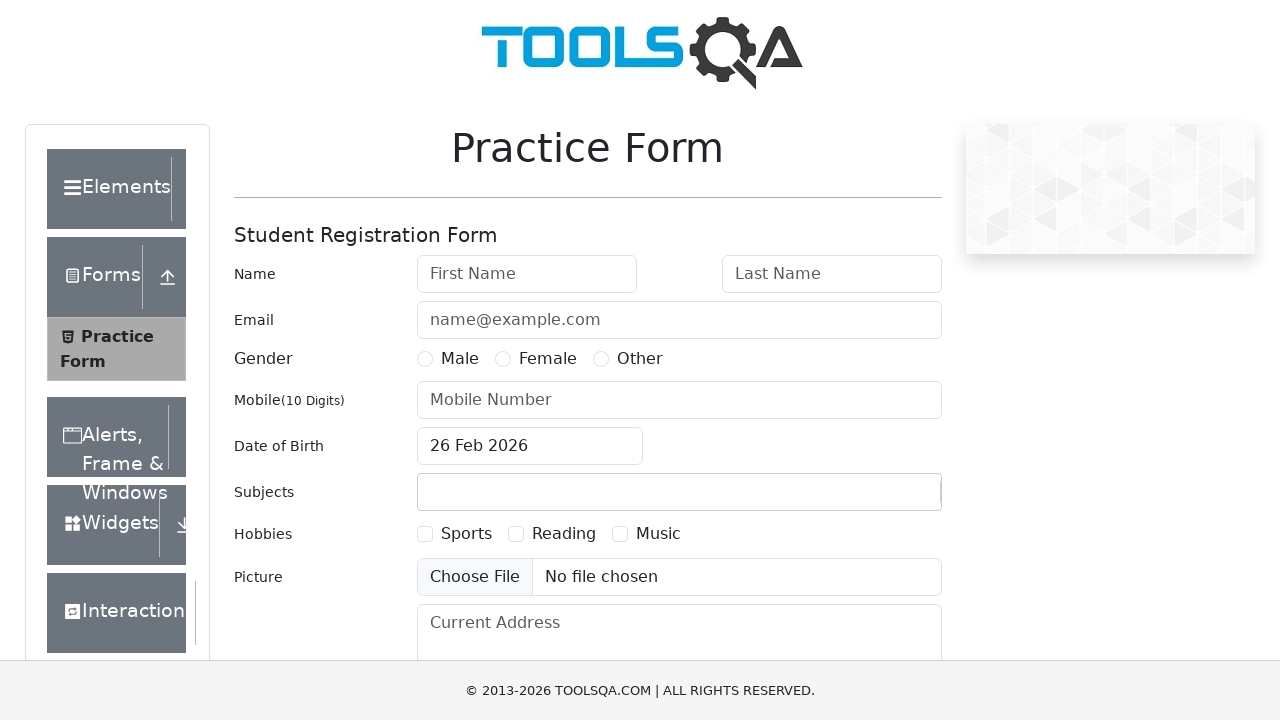

Filled first name field with 'Alexandr' on #firstName
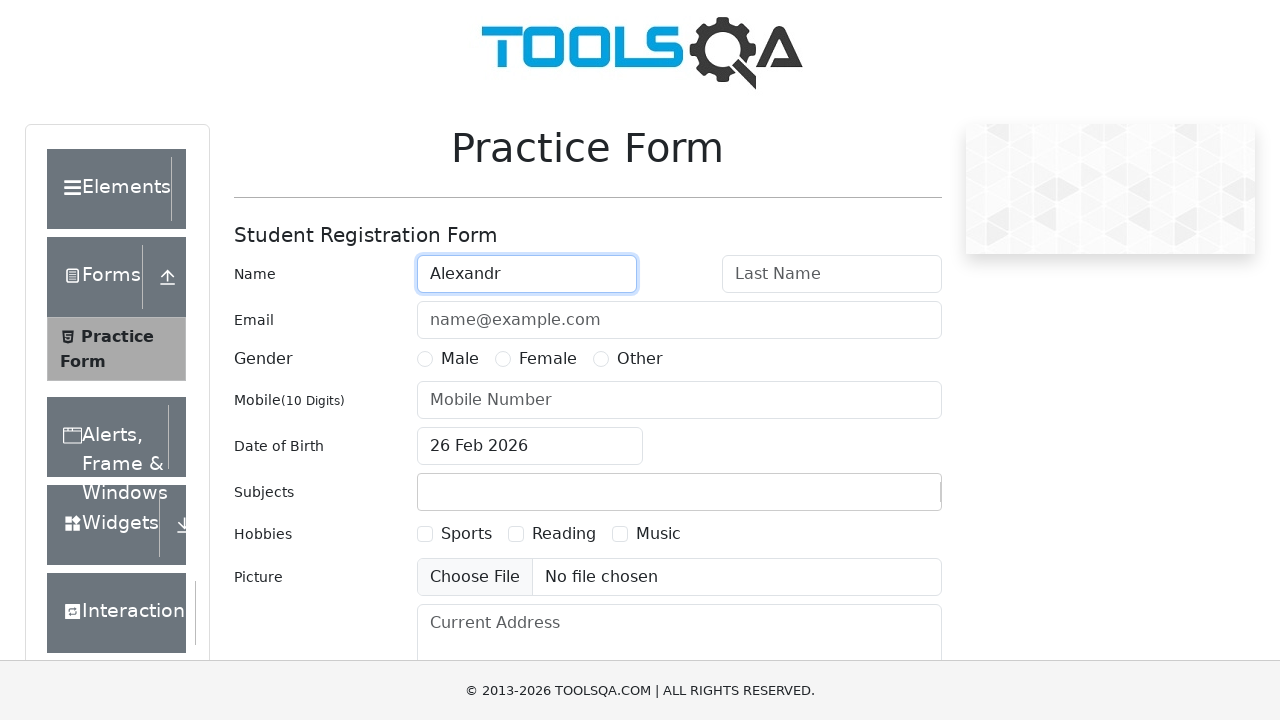

Filled last name field with 'Kuryaev' on #lastName
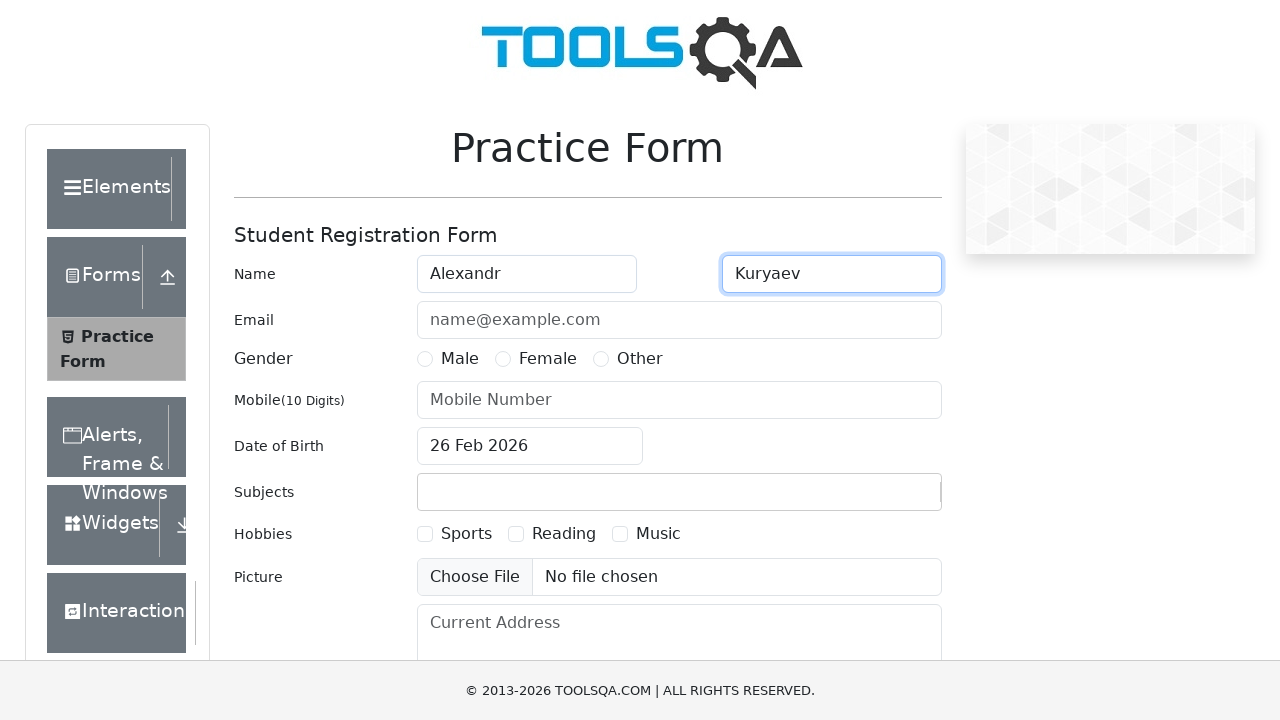

Filled email field with 'a.kuryaev@mail.ru' on #userEmail
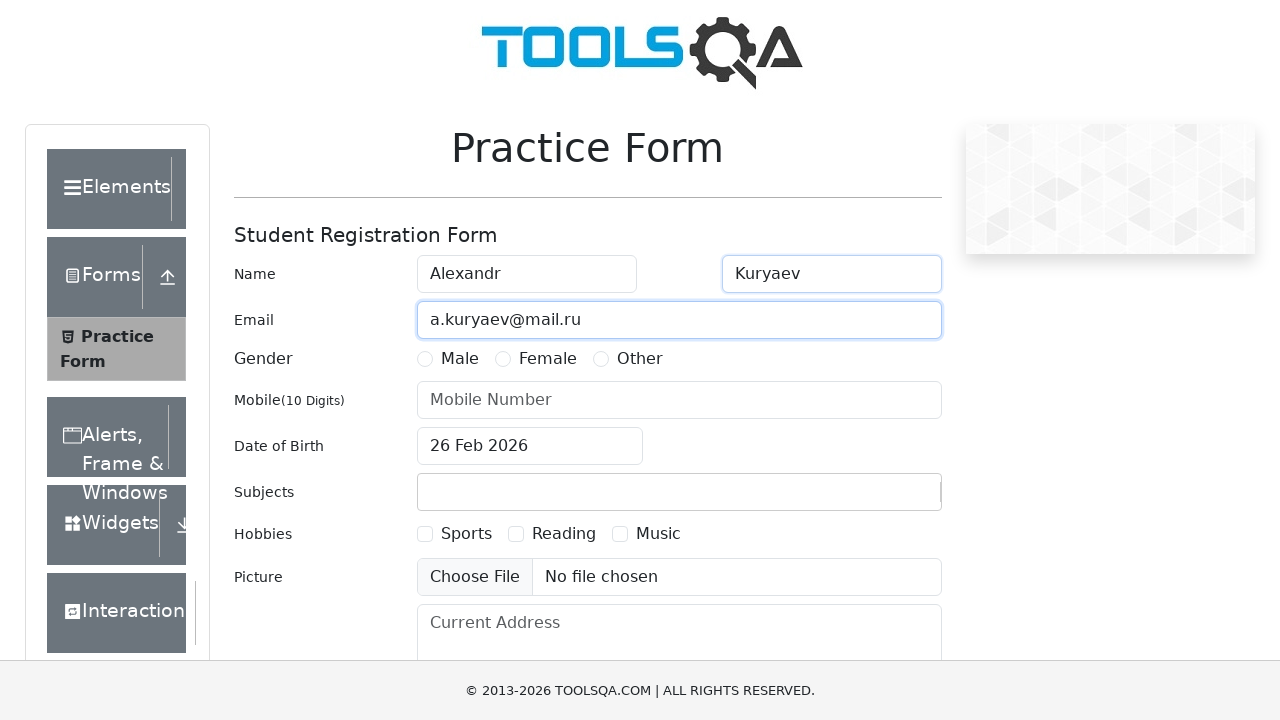

Selected Male gender option at (460, 359) on label[for='gender-radio-1']
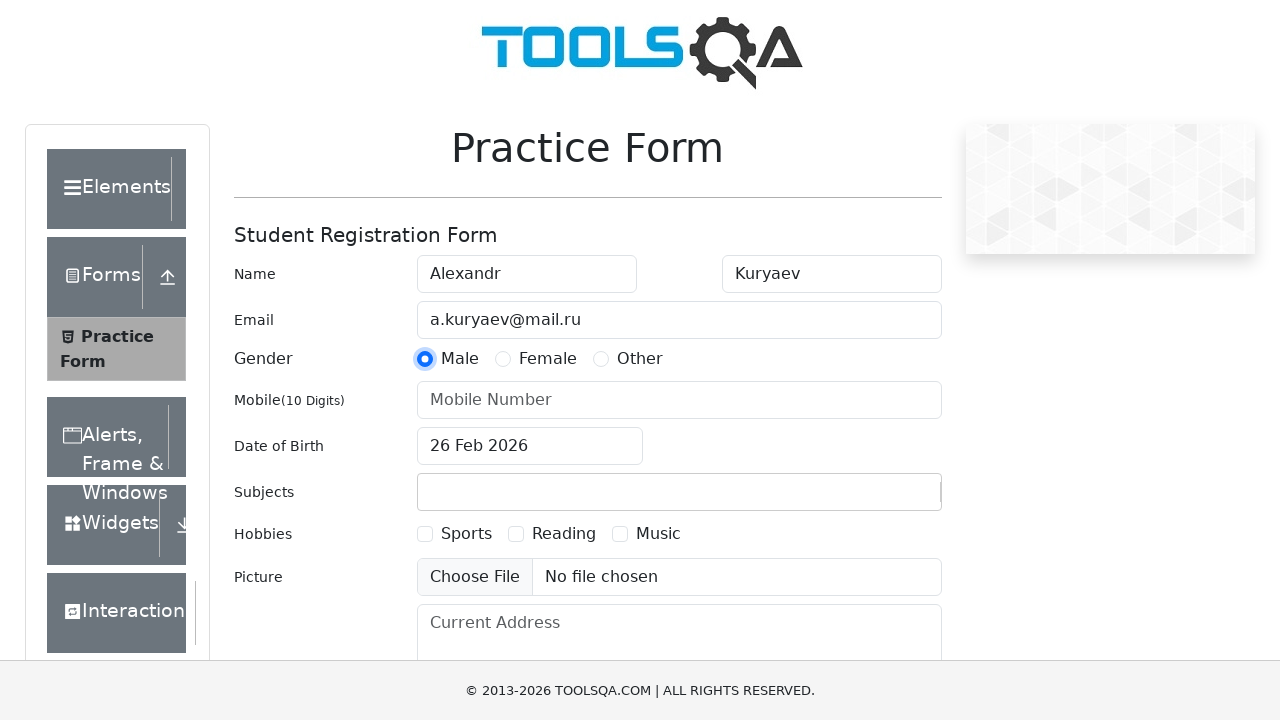

Filled phone number field with '9876543211' on #userNumber
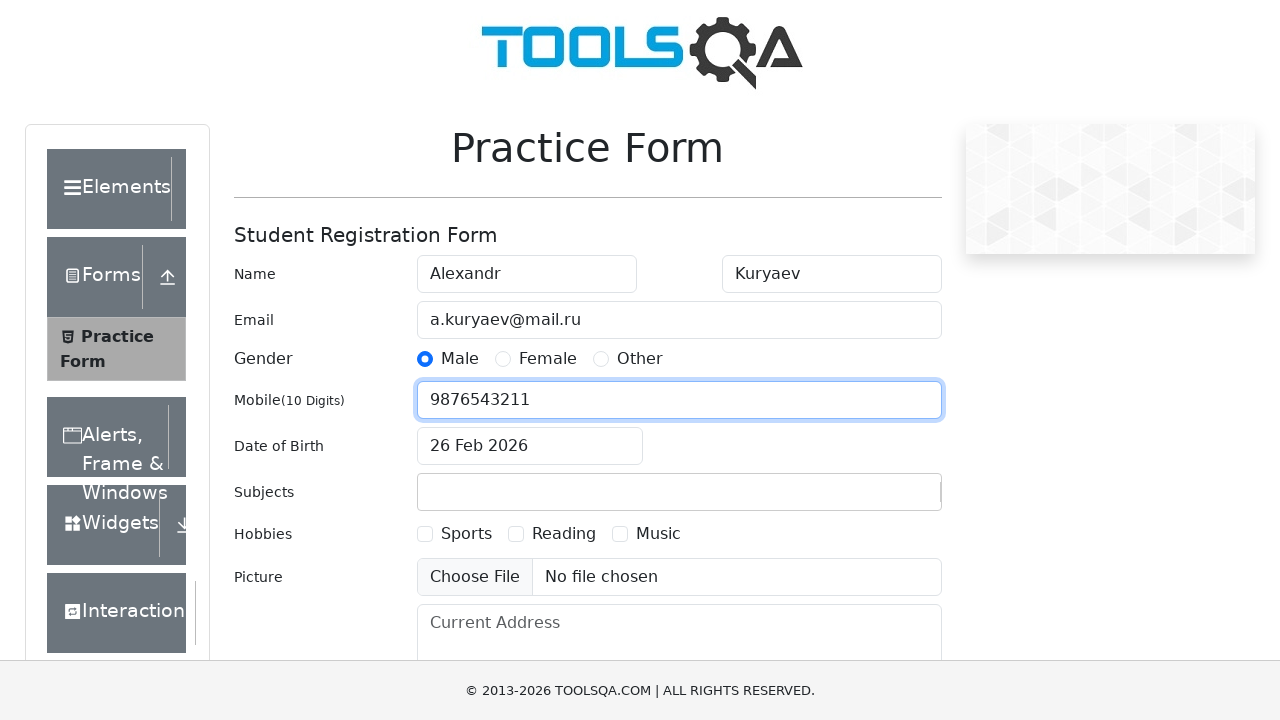

Clicked date of birth input field at (530, 446) on #dateOfBirthInput
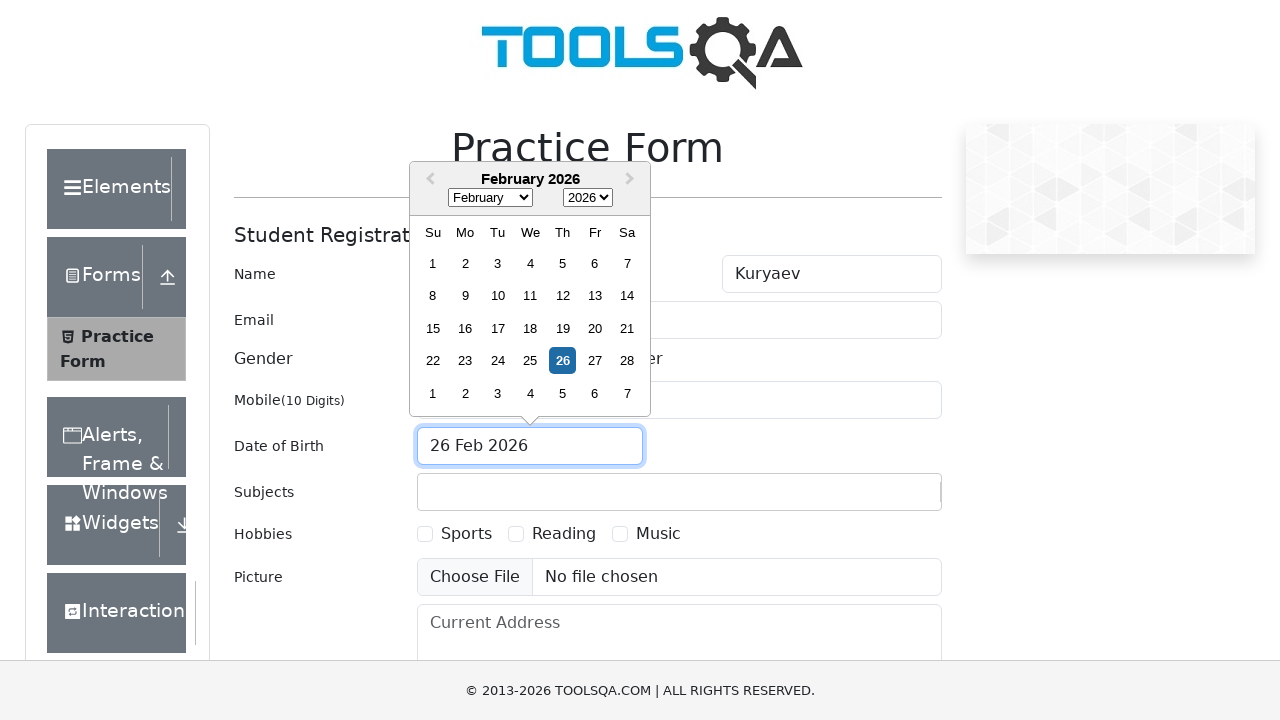

Selected all text in date field
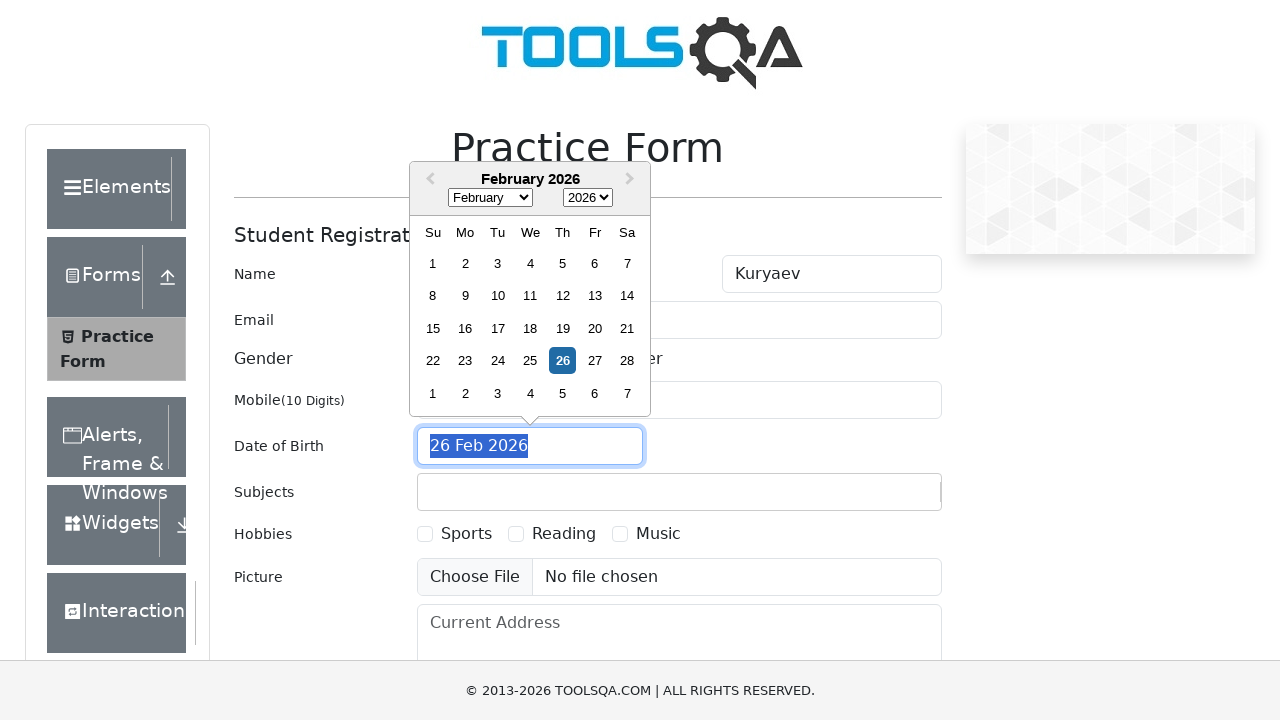

Typed date of birth '25 Dec 1997' on #dateOfBirthInput
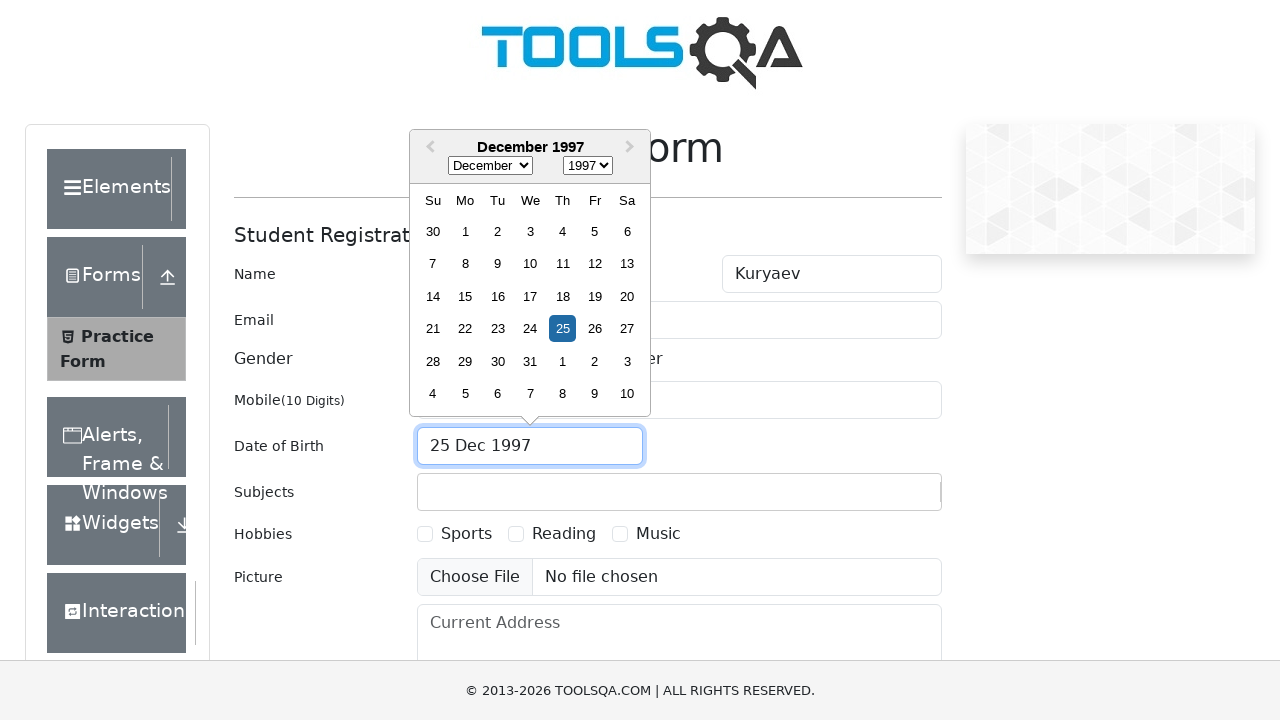

Pressed Enter to confirm date of birth
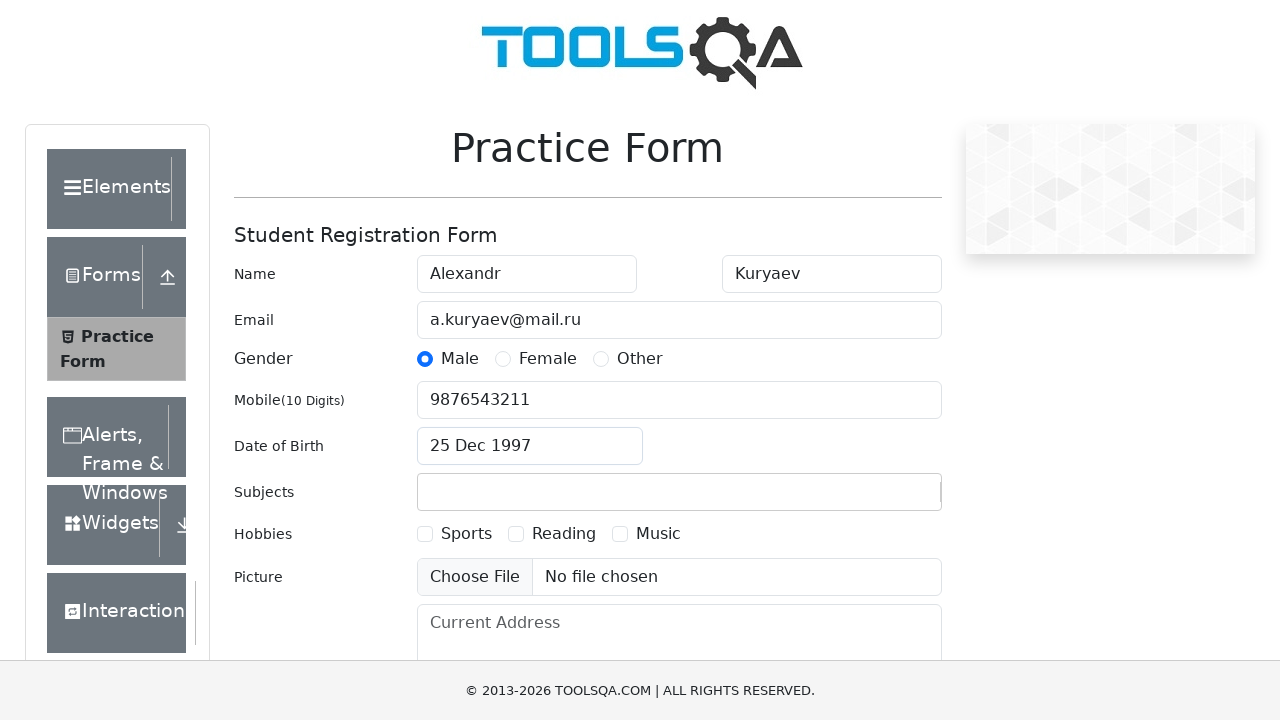

Filled subjects field with 'Maths' on #subjectsInput
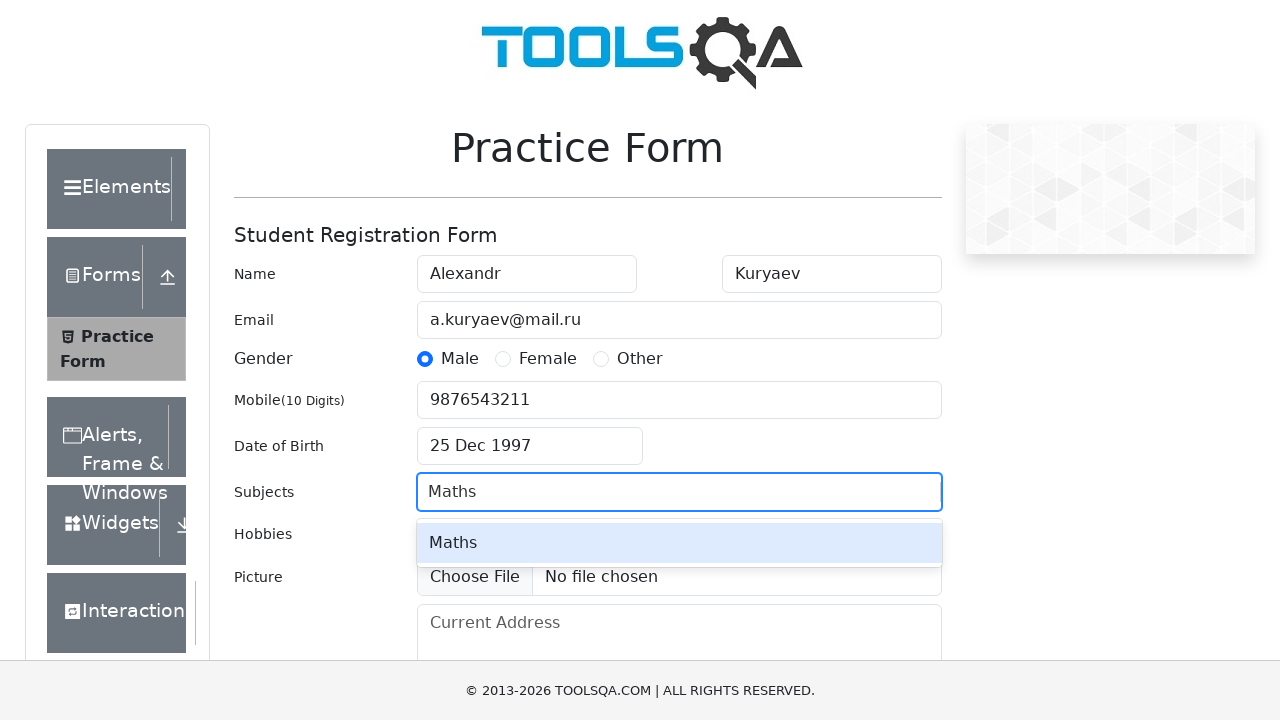

Pressed Enter to confirm subject selection
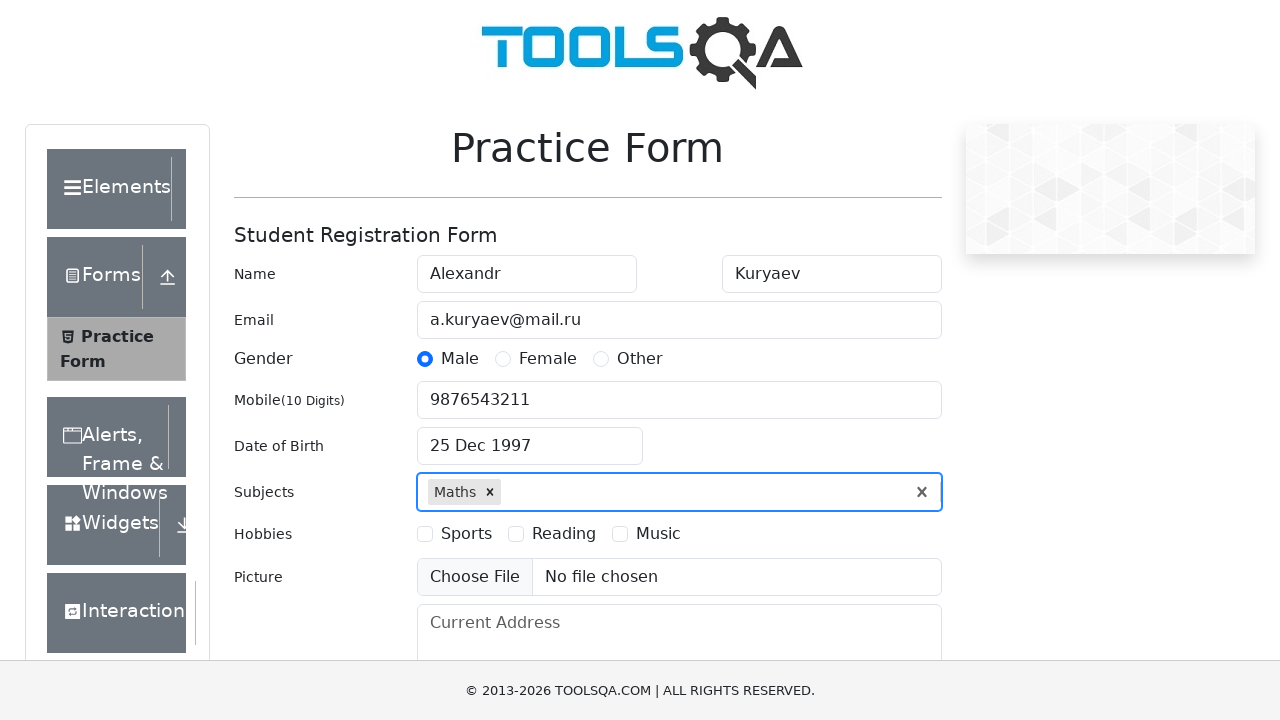

Selected Sports hobby checkbox at (466, 534) on label[for='hobbies-checkbox-1']
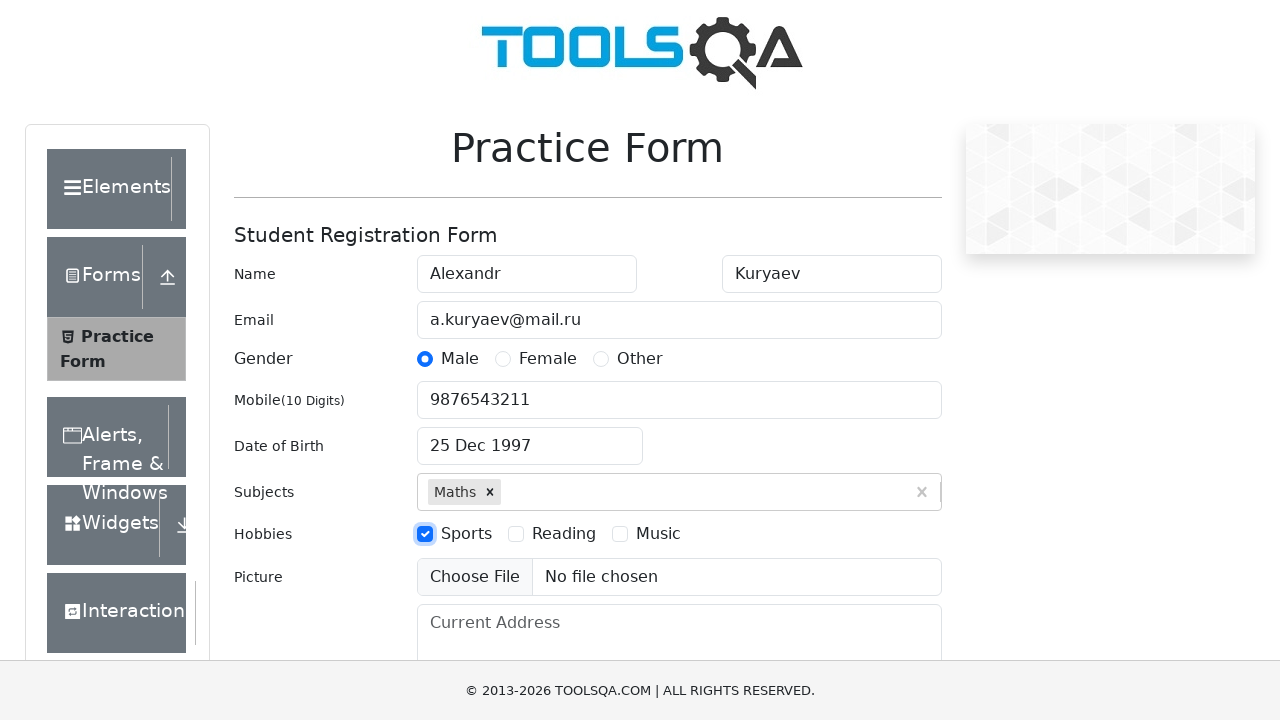

Filled current address field with 'Saransk' on #currentAddress
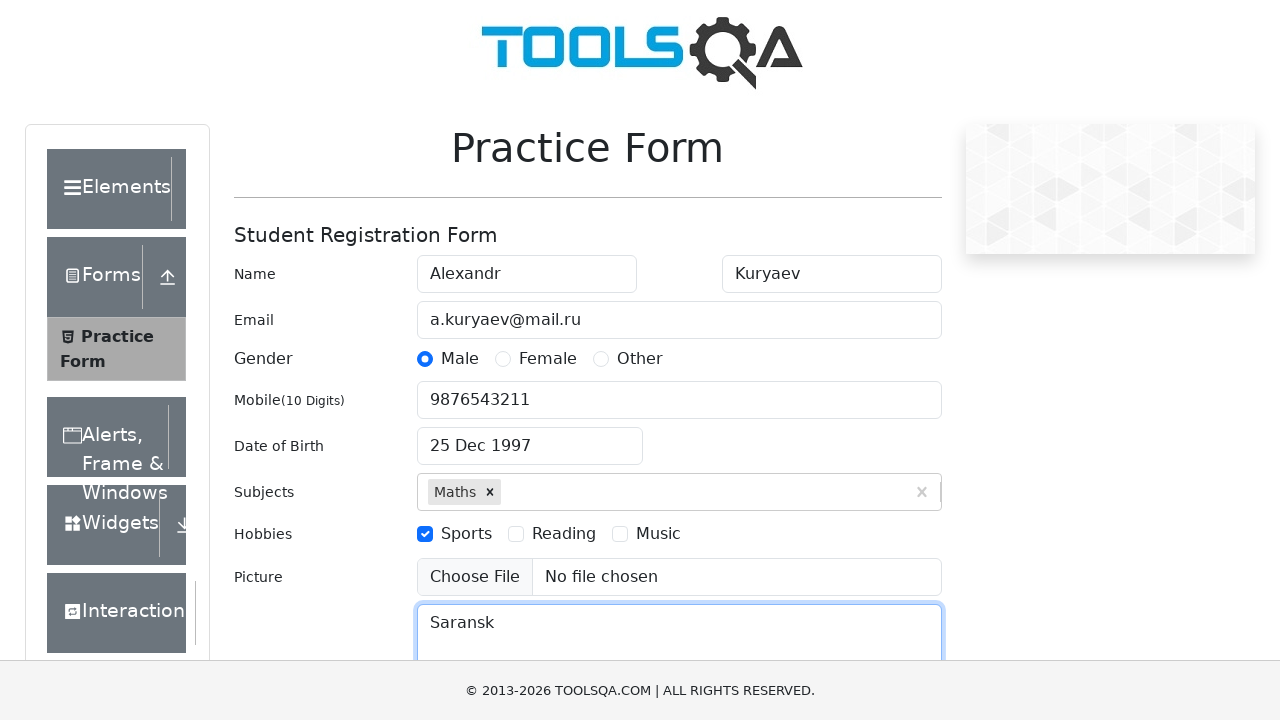

Filled state field with 'NCR' on #react-select-3-input
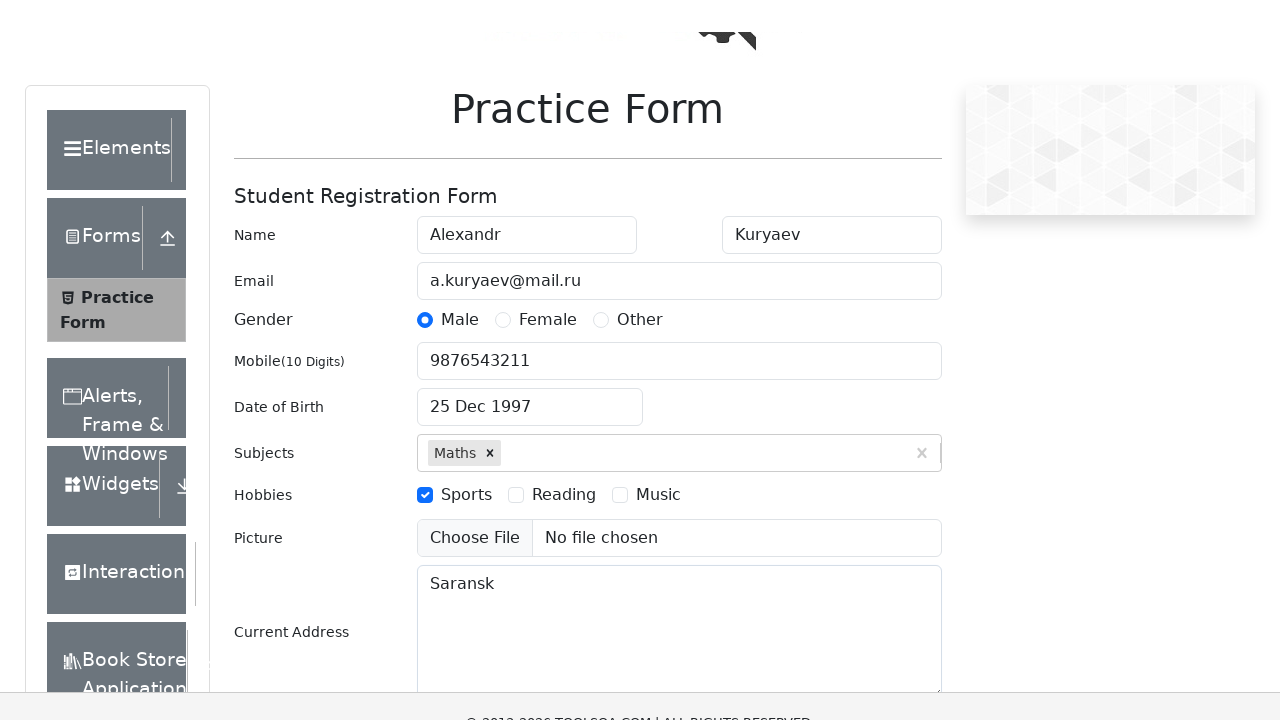

Pressed Enter to confirm state selection
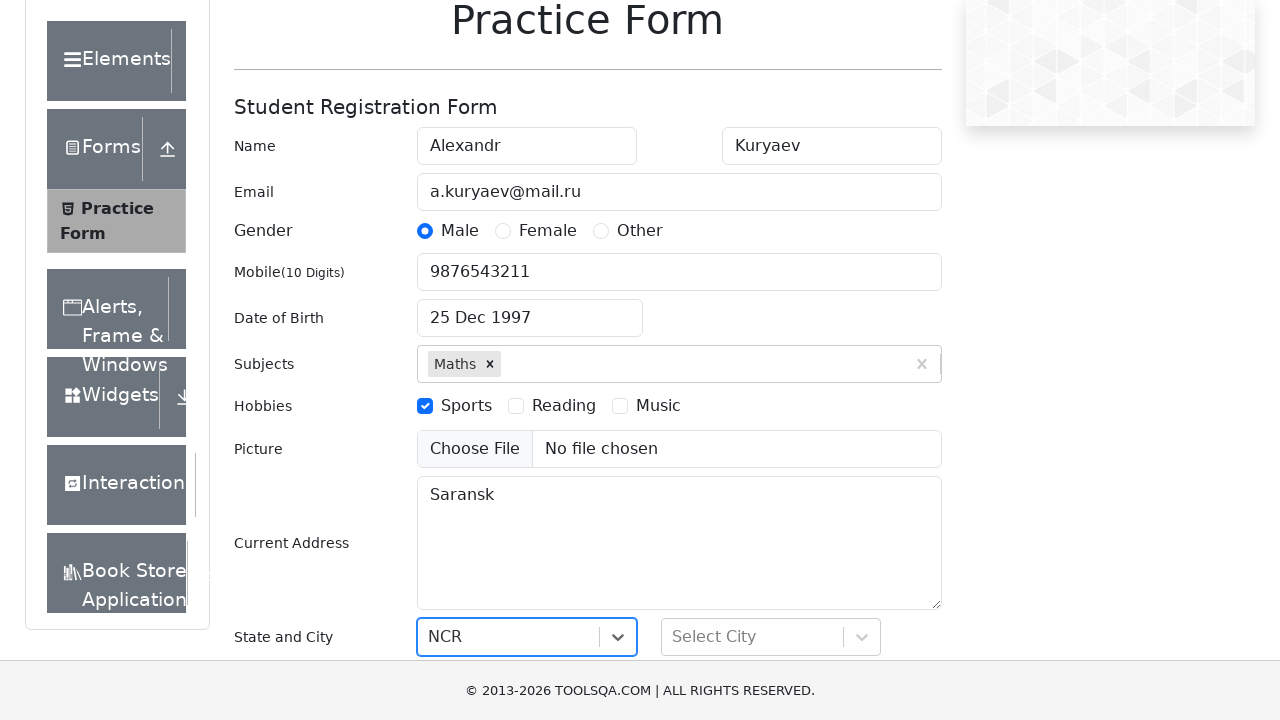

Filled city field with 'Delhi' on #react-select-4-input
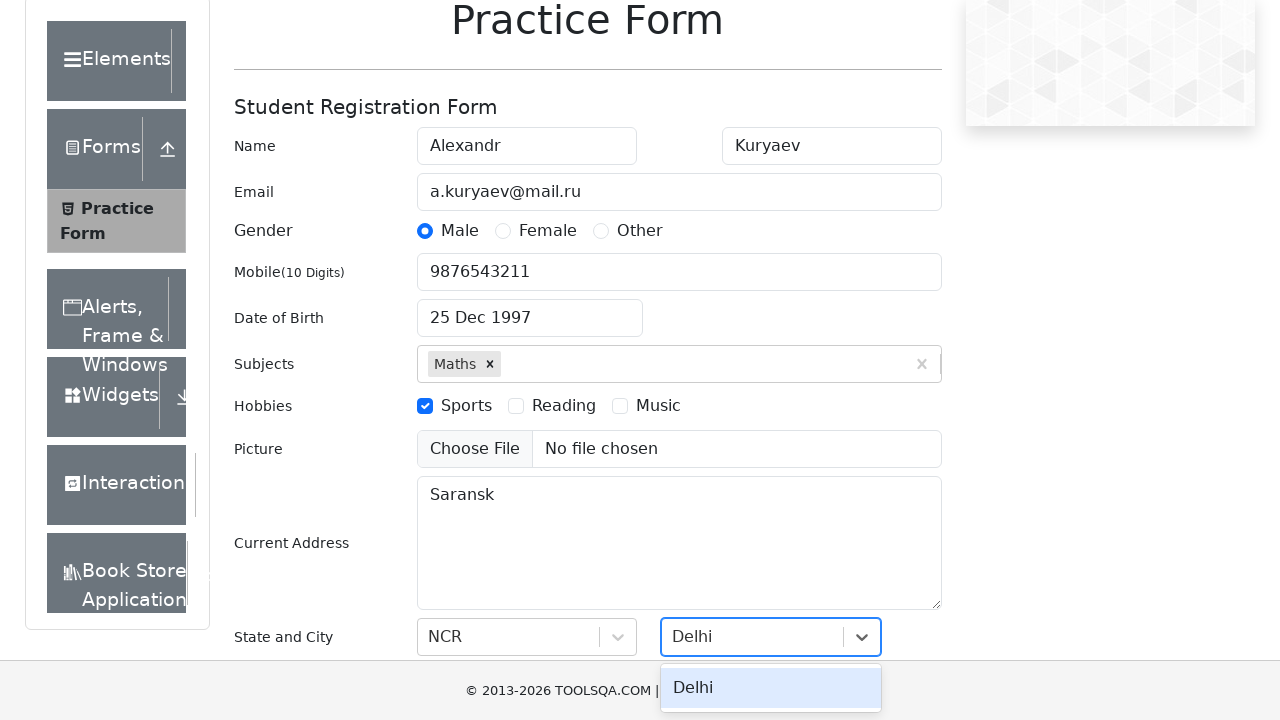

Pressed Enter to confirm city selection
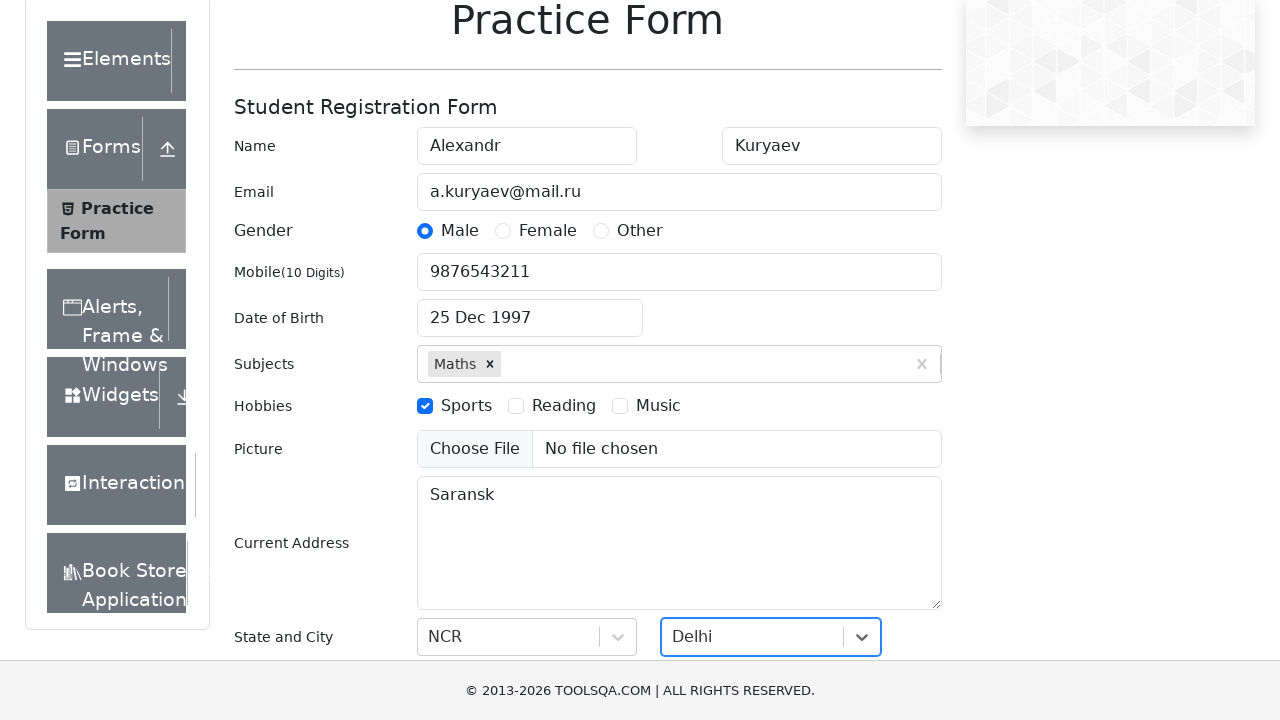

Pressed Enter to submit the registration form
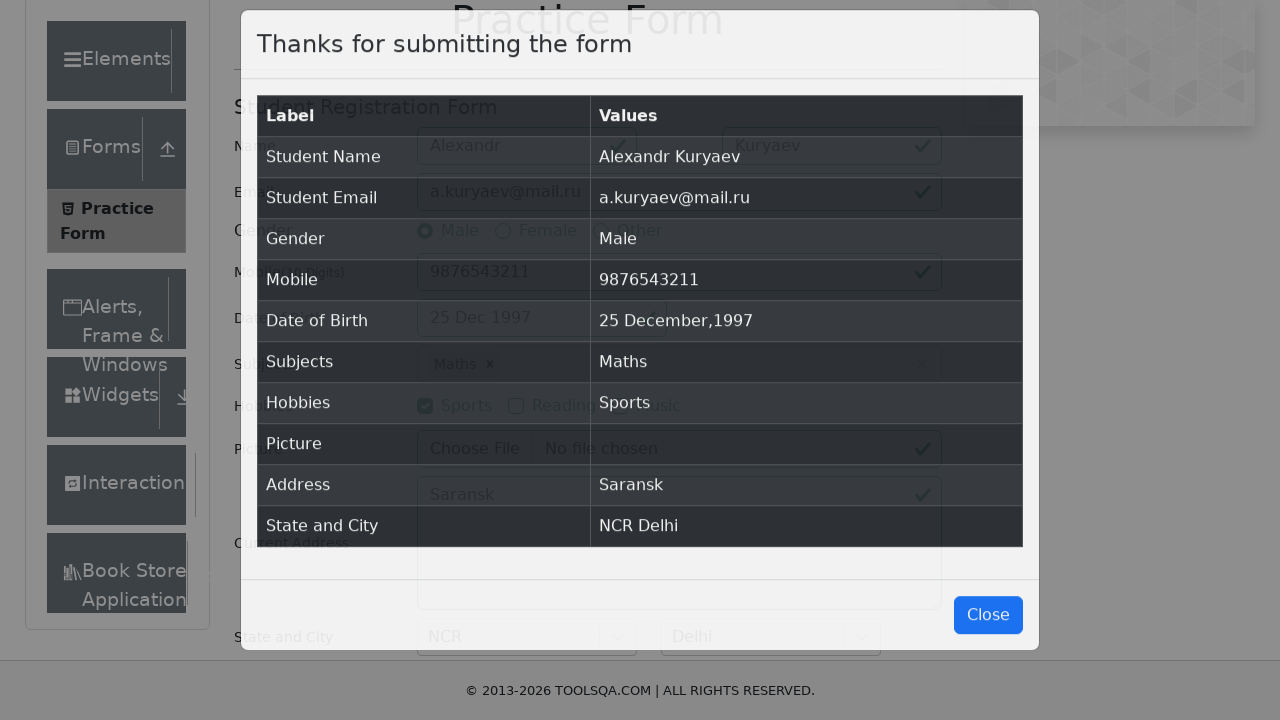

Form submission successful - results table appeared
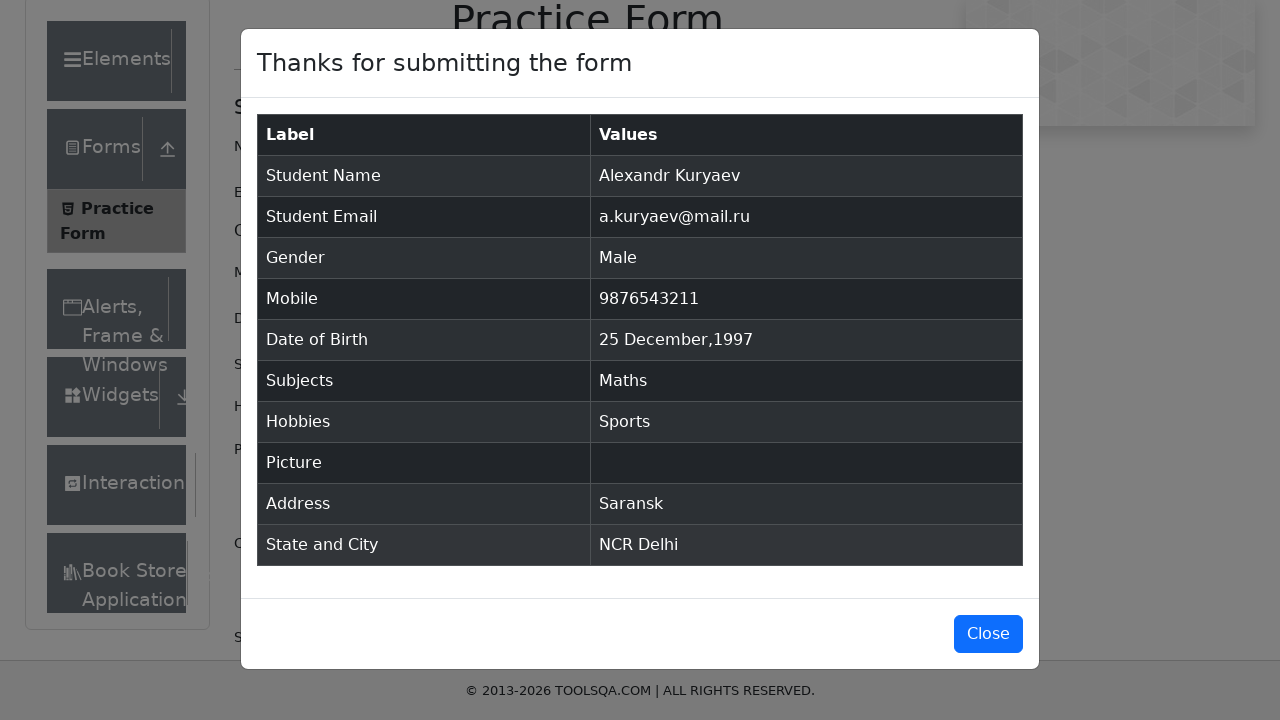

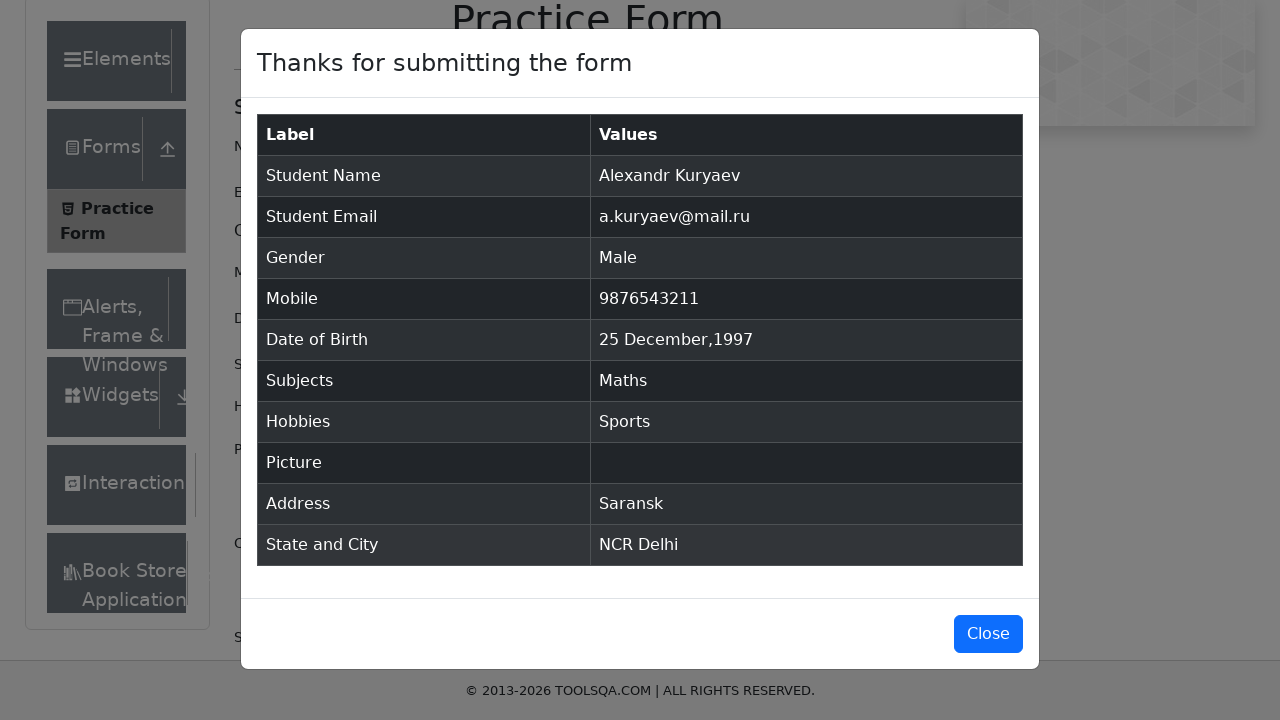